Navigates to the zlti.com homepage and verifies that anchor links are present on the page.

Starting URL: http://www.zlti.com

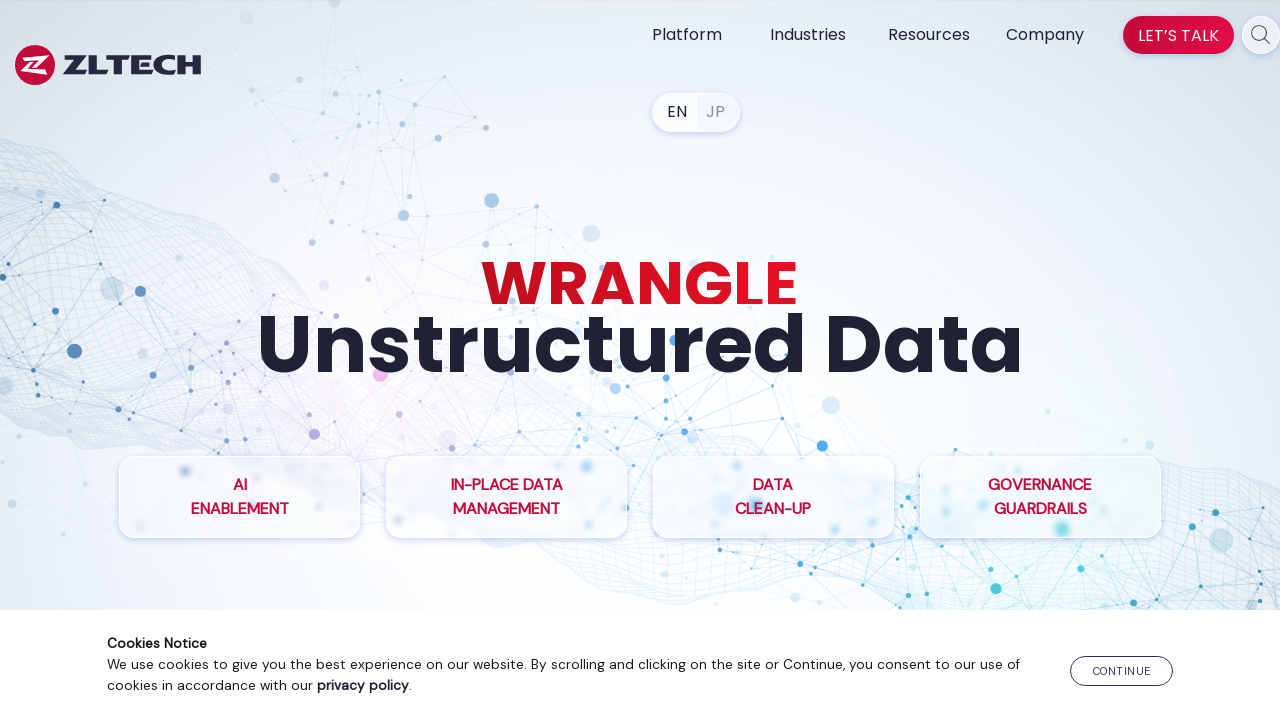

Navigated to http://www.zlti.com homepage
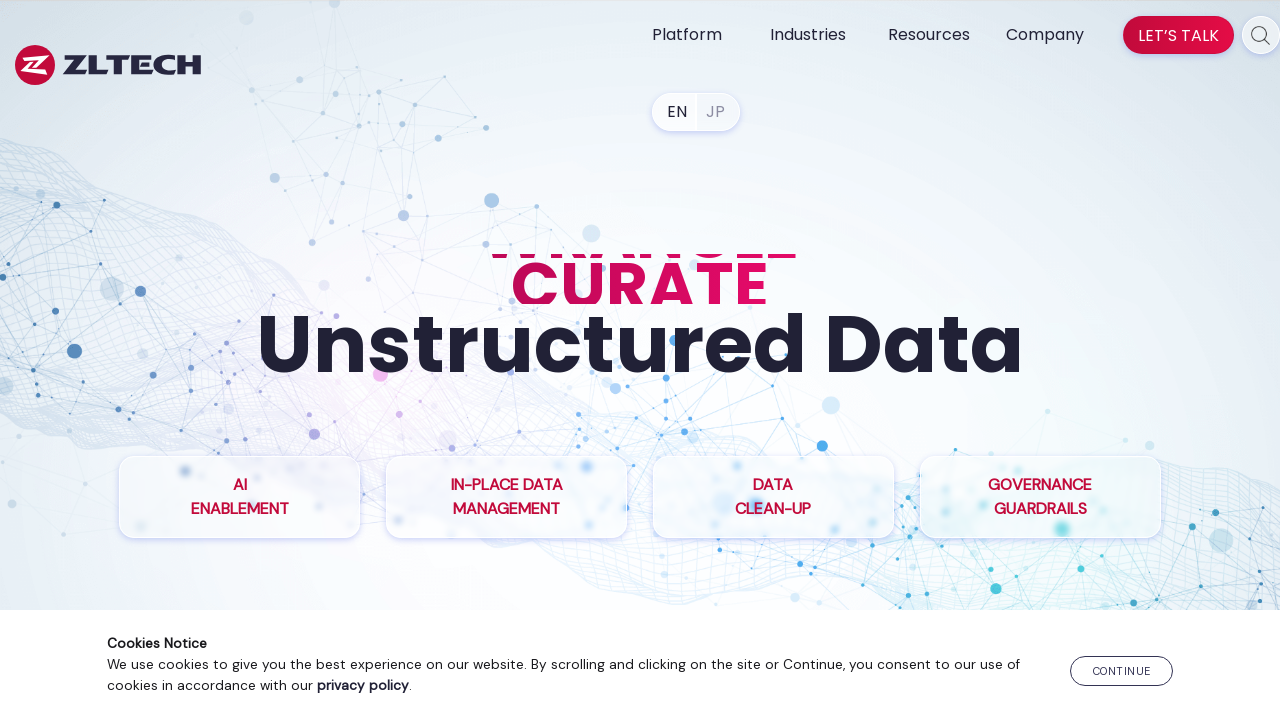

Waited for anchor links to load on the page
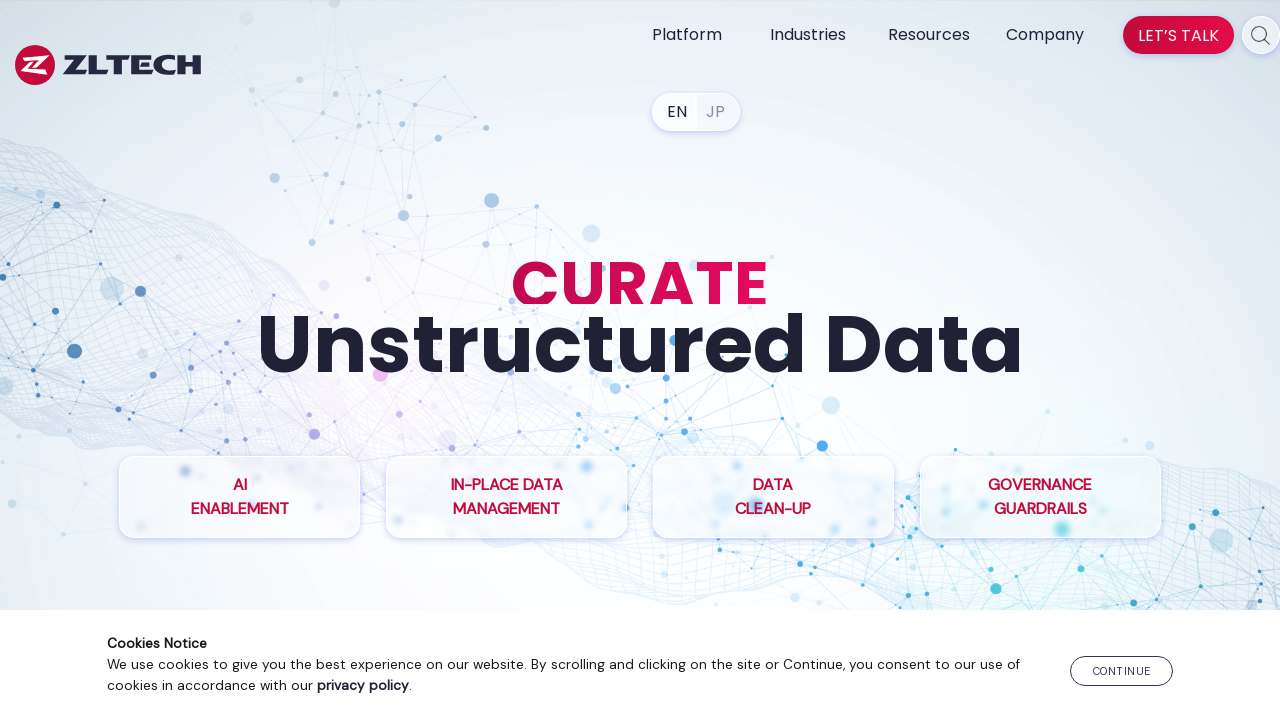

Located all anchor tags on the page
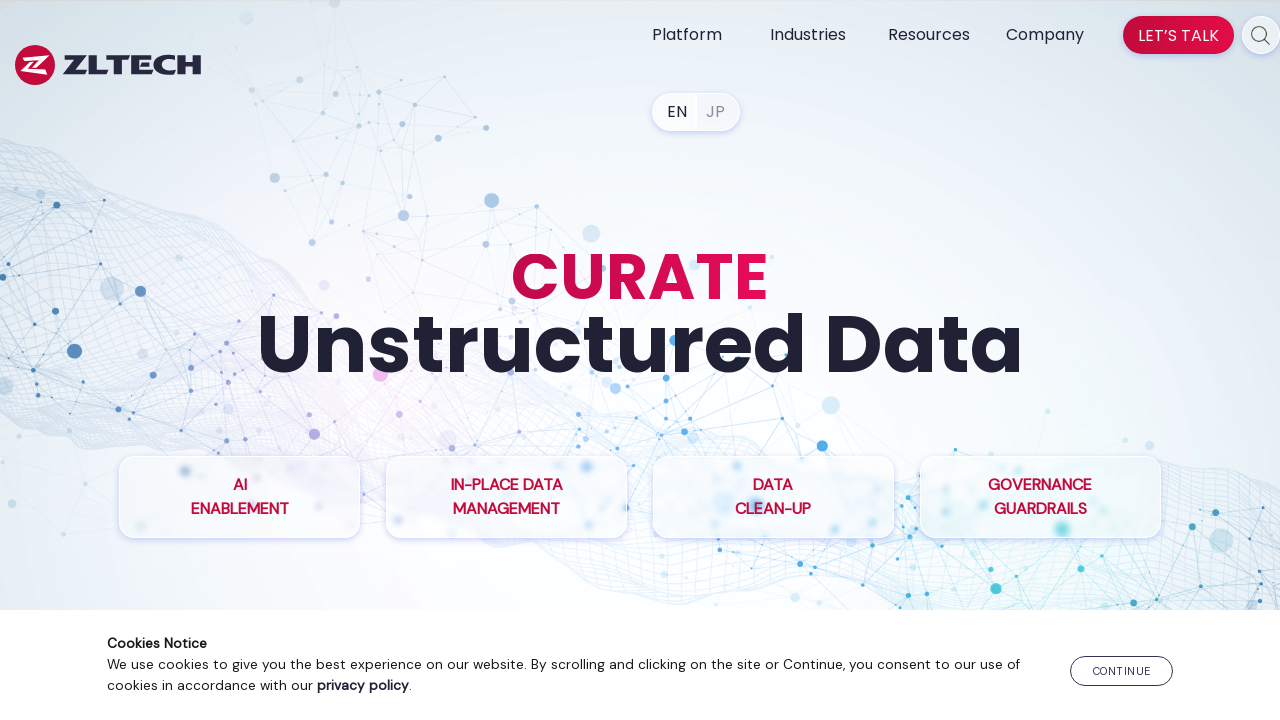

Verified that anchor links are present on the page
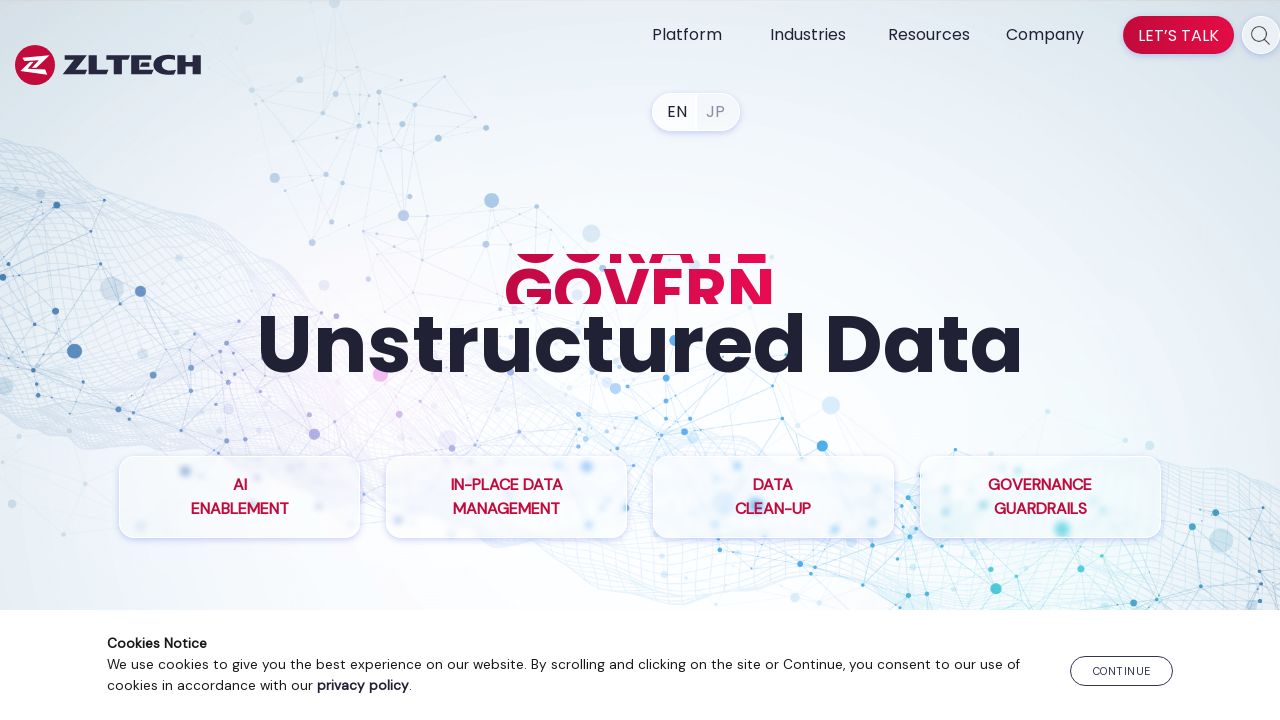

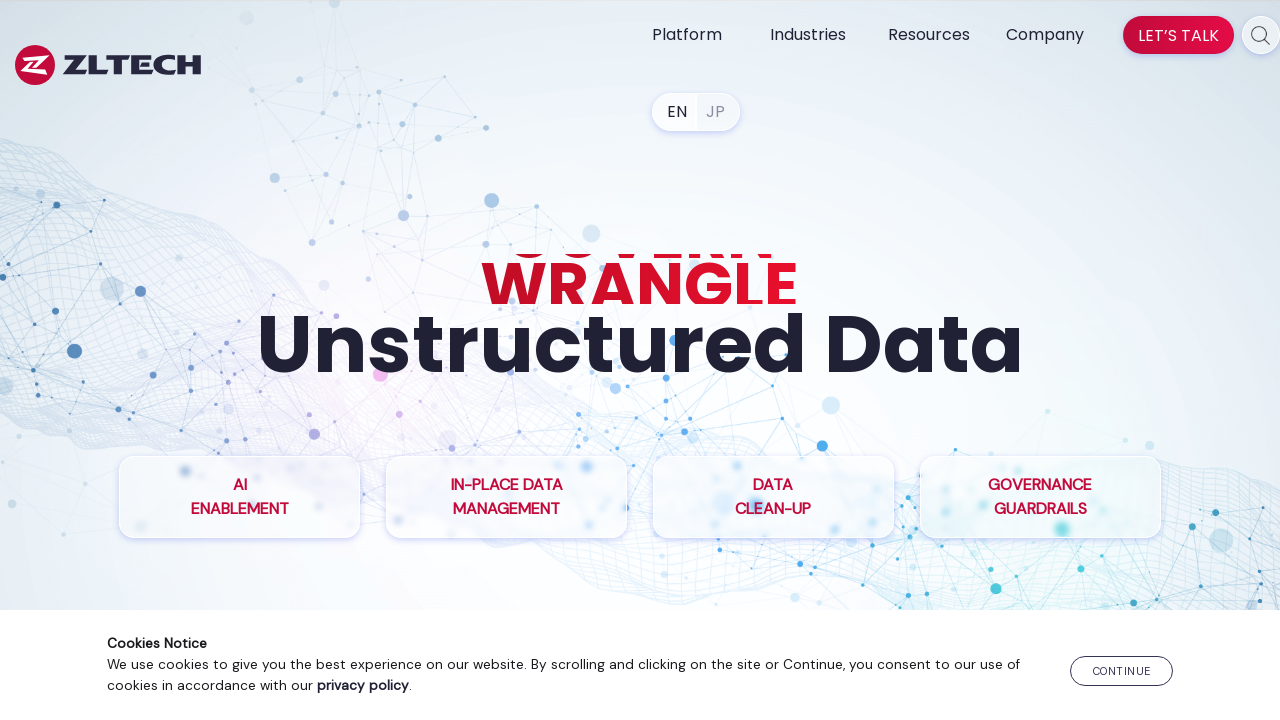